Tests JavaScript prompt dialog by clicking a button, entering text in the prompt, and accepting it

Starting URL: https://www.w3schools.com/js/tryit.asp?filename=tryjs_prompt

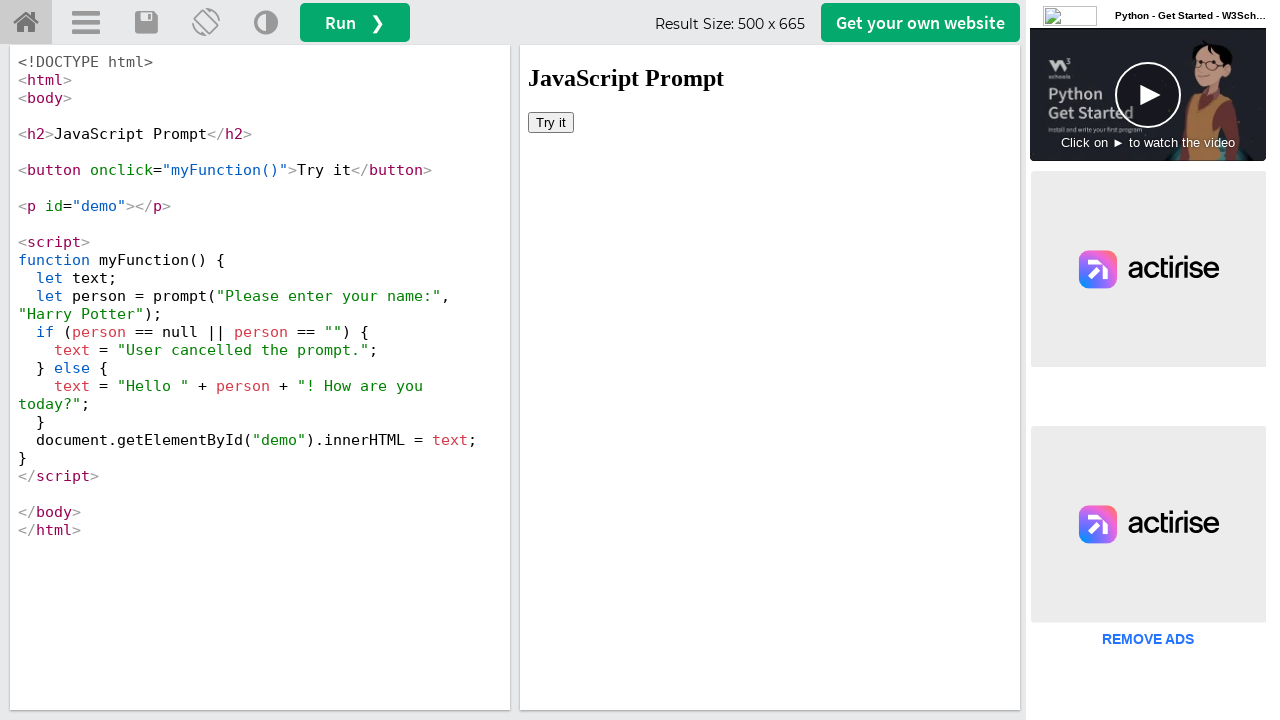

Set up dialog handler to accept prompts with text 'El sucio Potter '
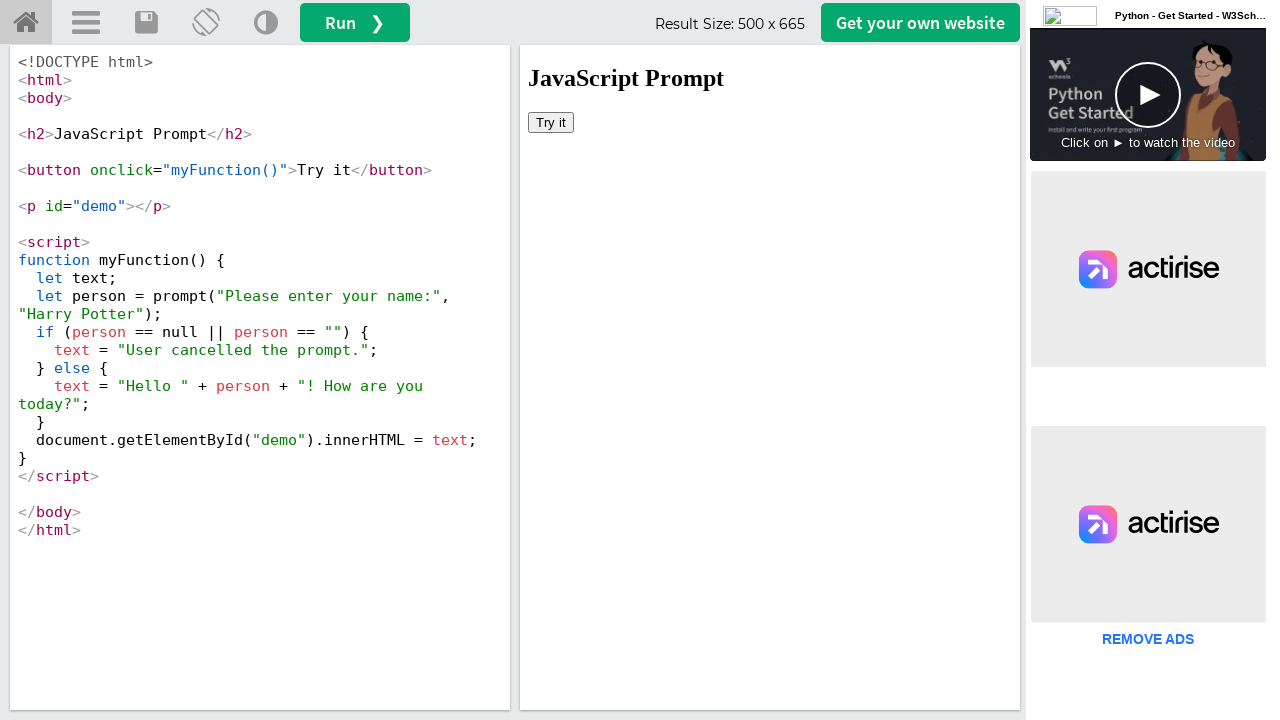

Located iframe element with id 'iframeResult'
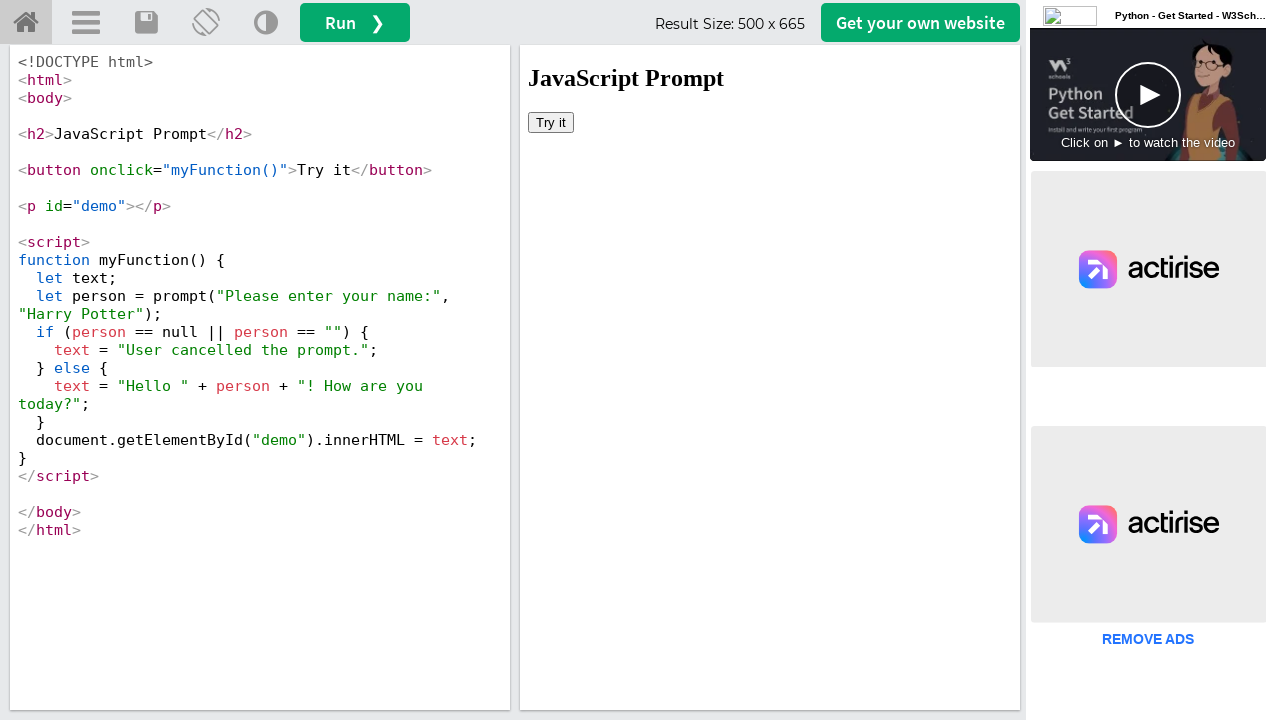

Clicked button in iframe to trigger JavaScript prompt dialog at (551, 122) on #iframeResult >> internal:control=enter-frame >> xpath=/html/body/button
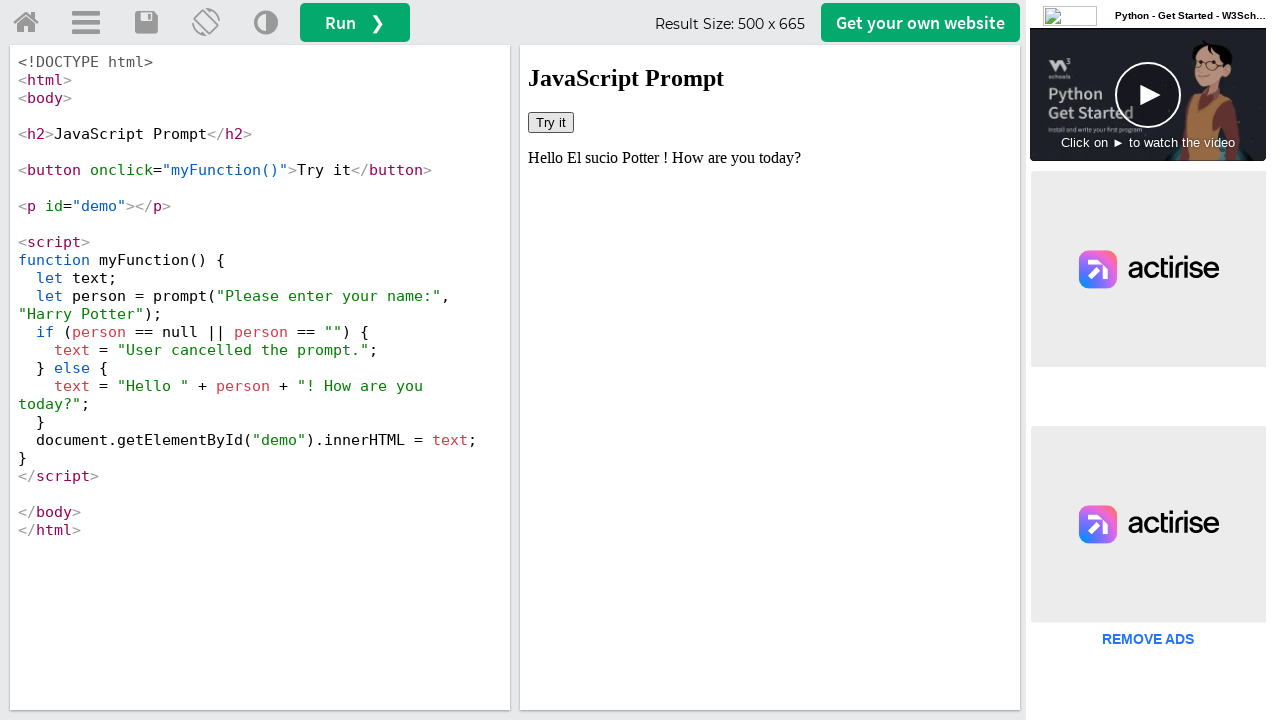

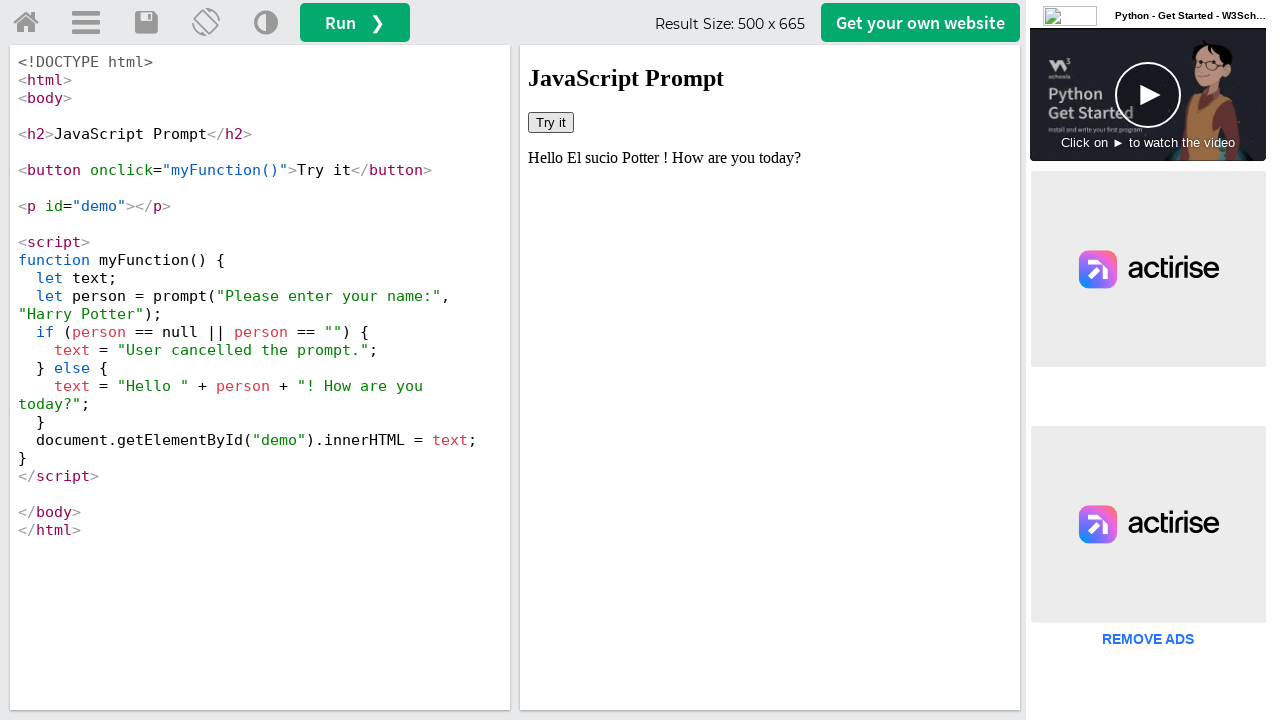